Tests the withdrawal functionality on a demo banking application by logging in as a customer, navigating to withdrawal, and attempting to withdraw an amount

Starting URL: https://www.globalsqa.com/angularJs-protractor/BankingProject/#/login

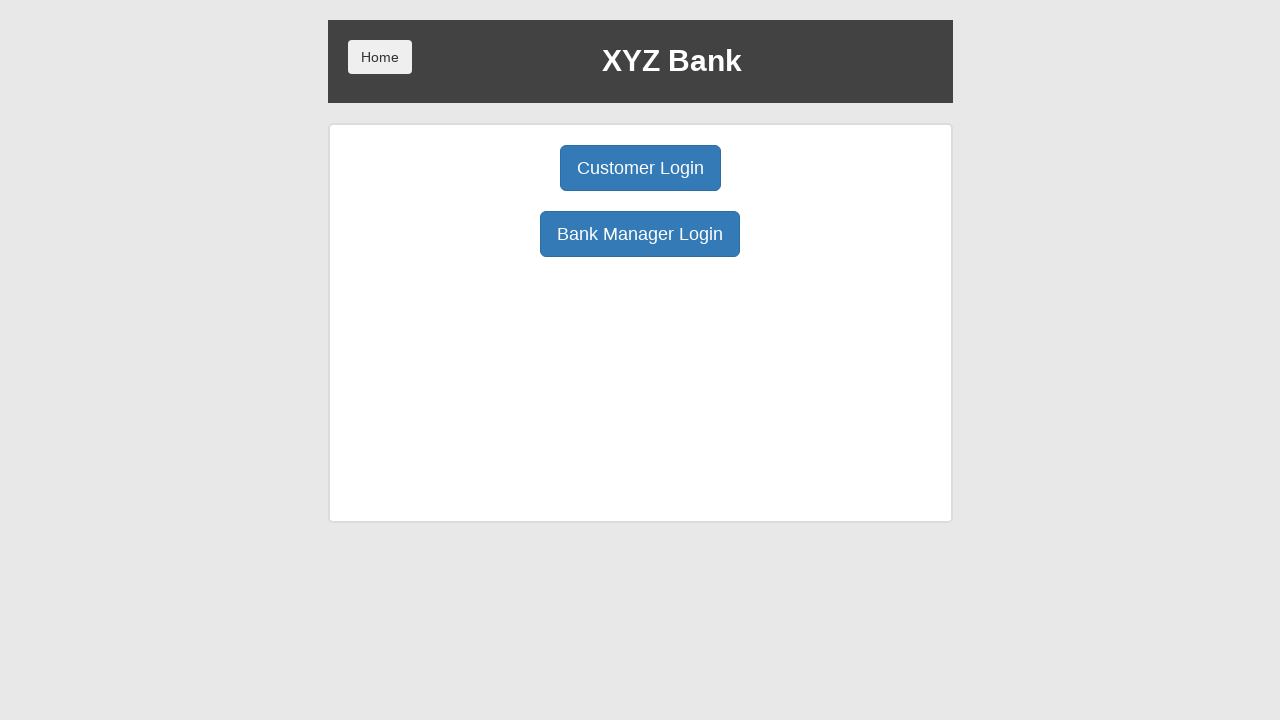

Clicked Customer Login button at (640, 168) on button[ng-click='customer()']
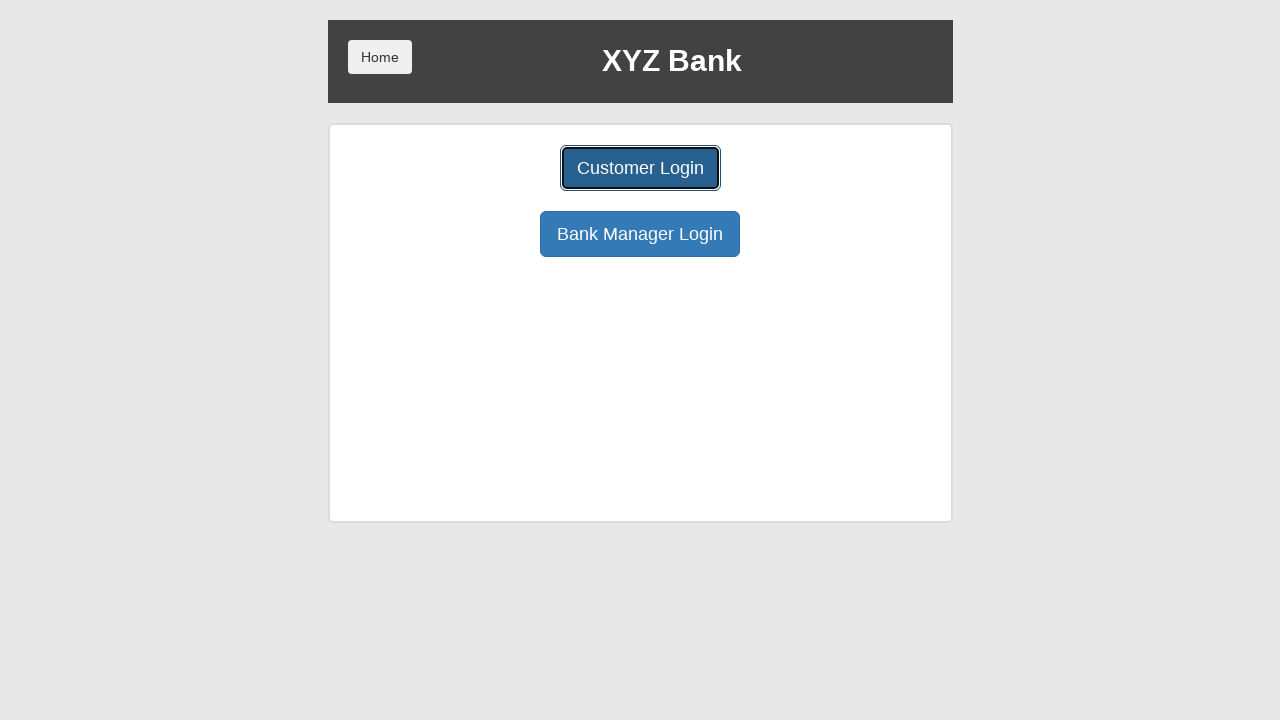

Selected Harry Potter from user dropdown on select#userSelect
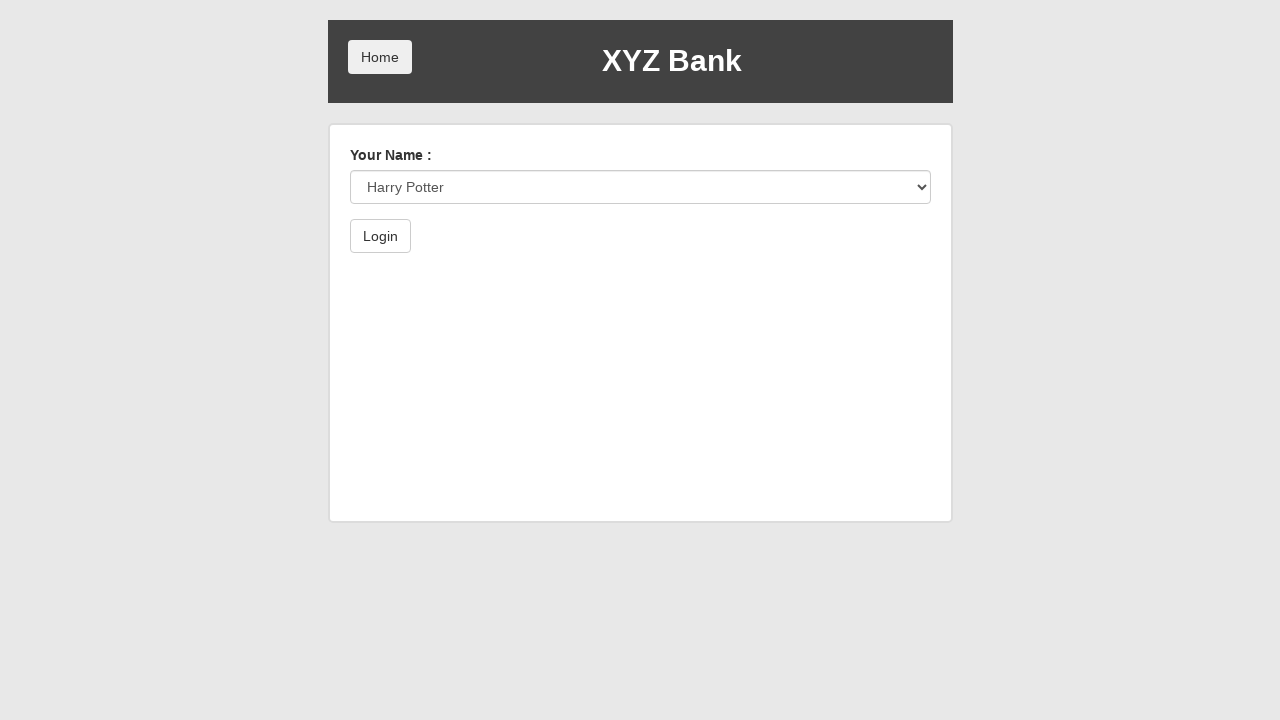

Clicked Login button to authenticate at (380, 236) on button[type='submit']
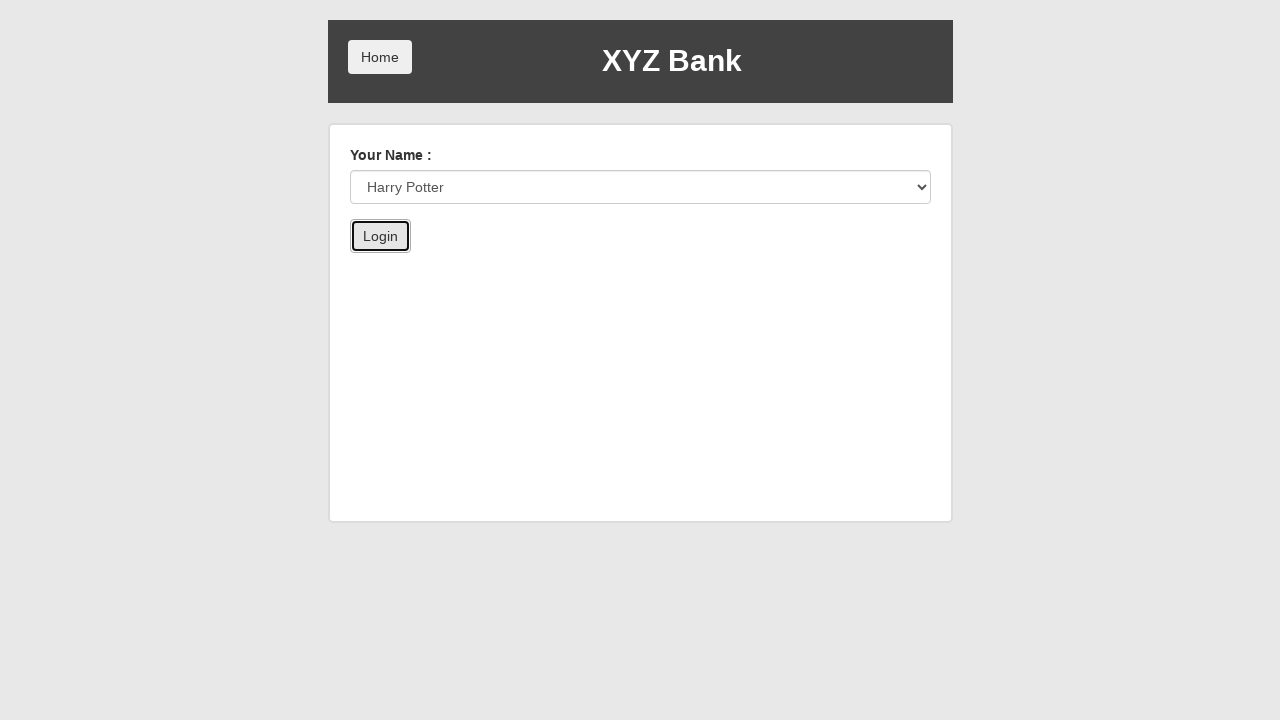

Clicked Withdrawal tab at (760, 264) on button[ng-class='btnClass3']
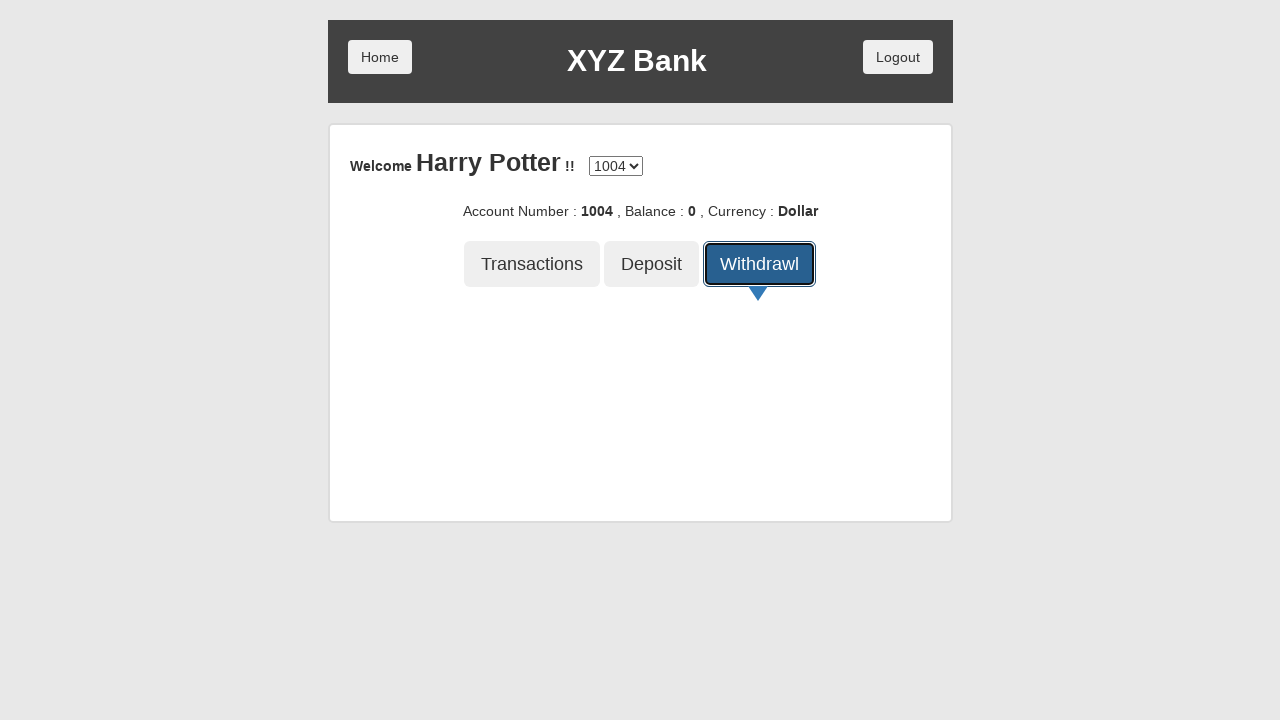

Entered withdrawal amount of 1000 on //html/body/div/div/div[2]/div/div[4]/div/form/div/input
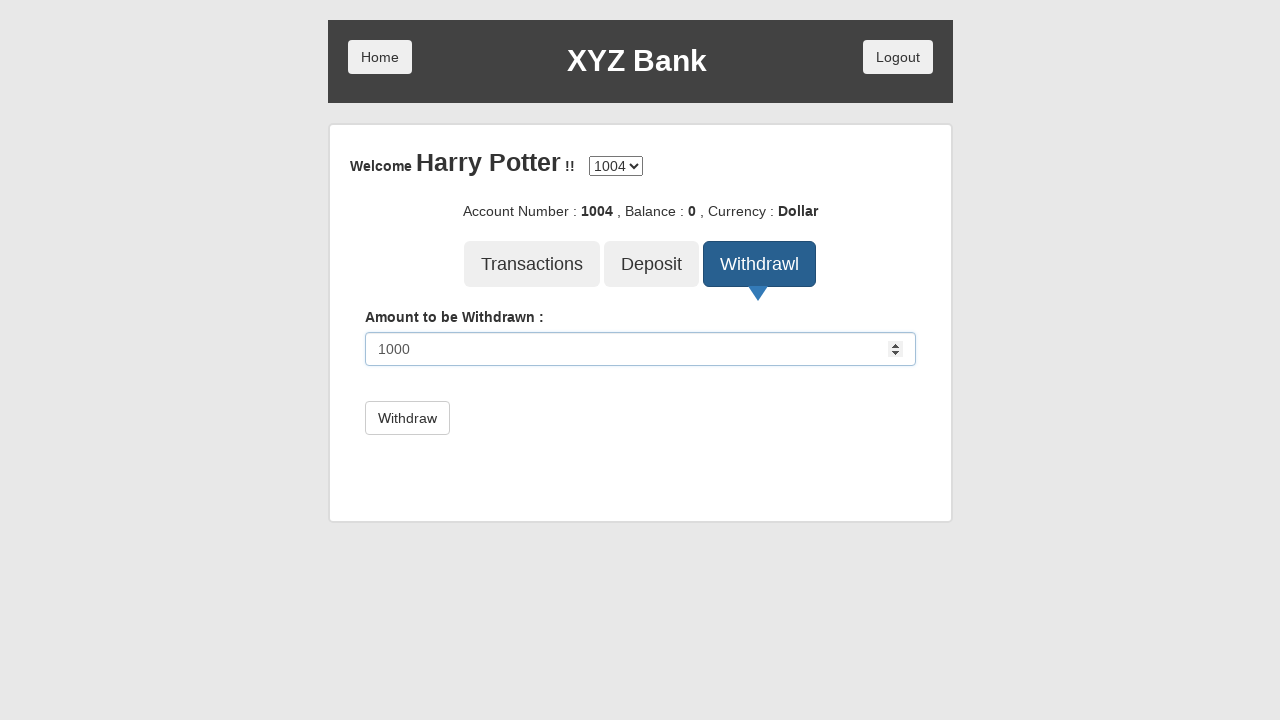

Clicked Withdraw button to submit withdrawal at (407, 418) on button.btn.btn-default
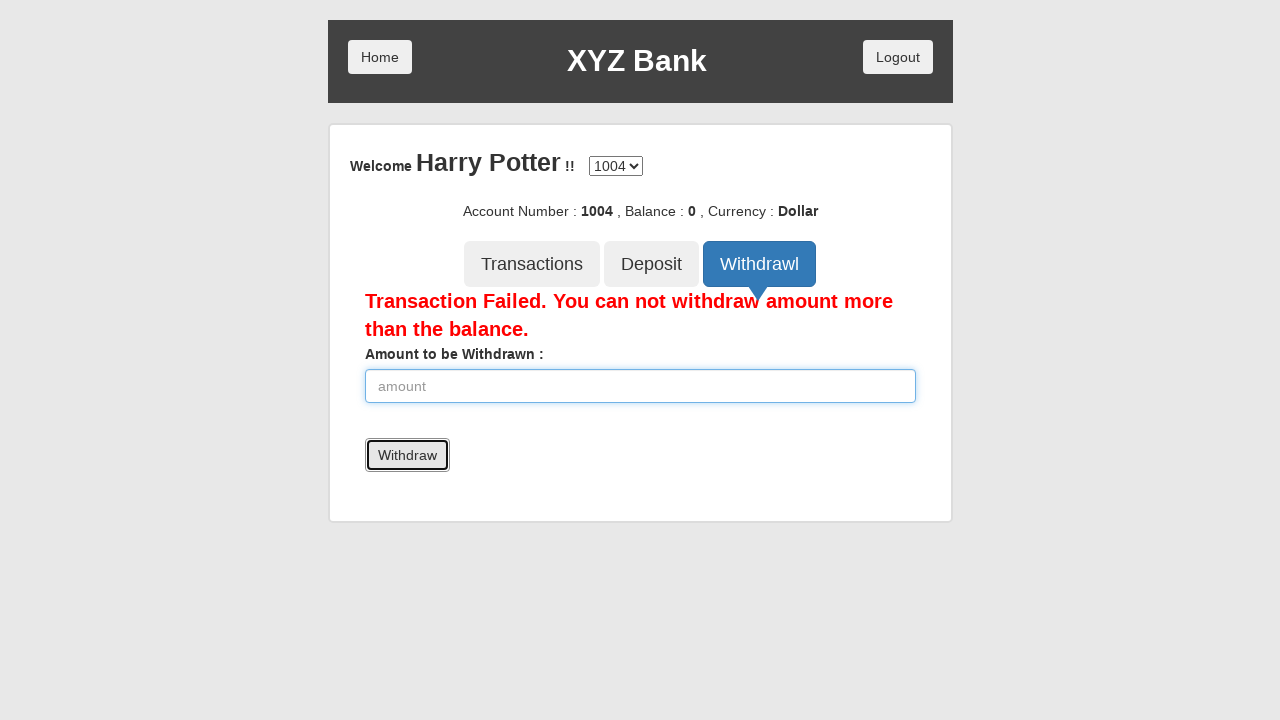

Waited for transaction result
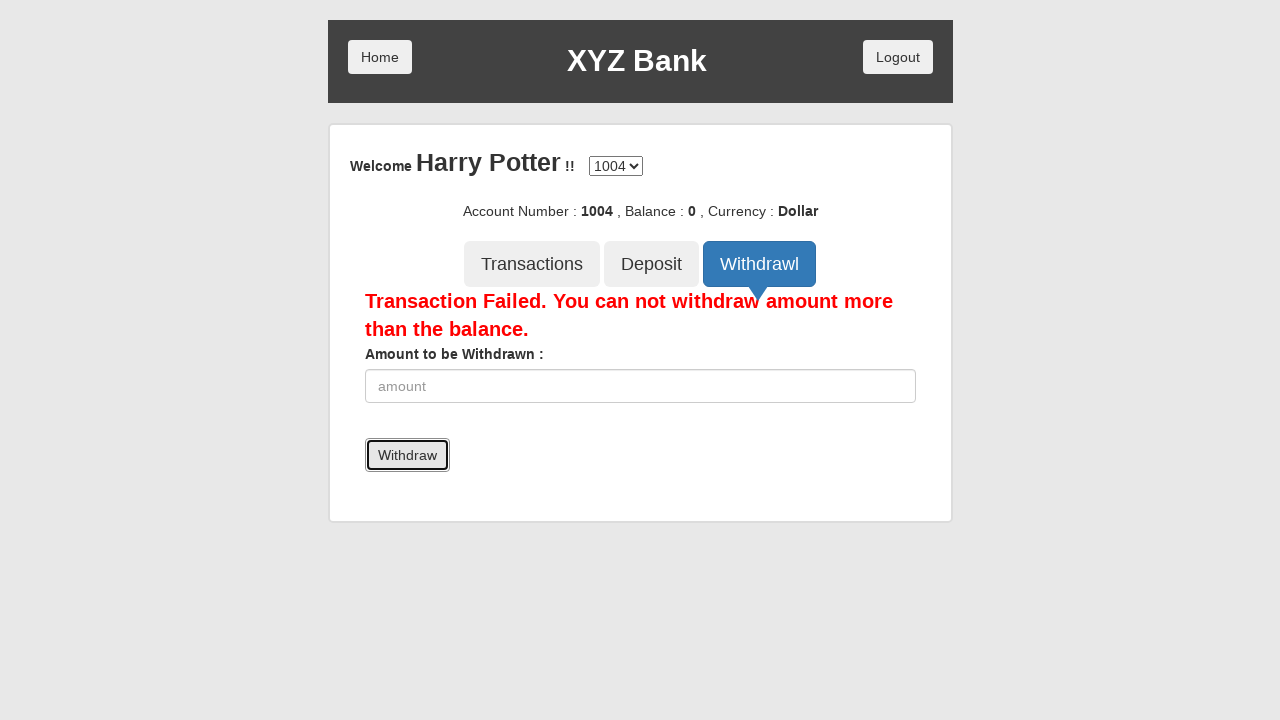

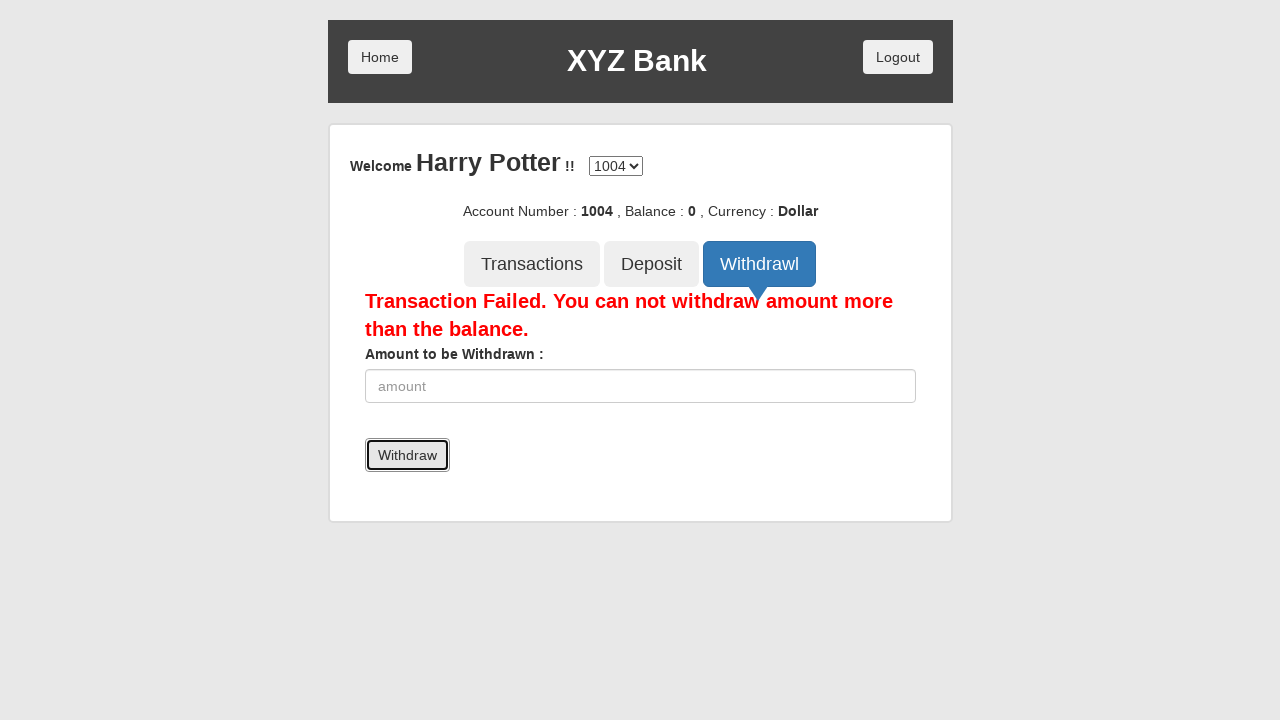